Tests the random.org integer generator by setting parameters for generating a random number between 1 and 100, then verifying the result is displayed

Starting URL: https://www.random.org/integers/

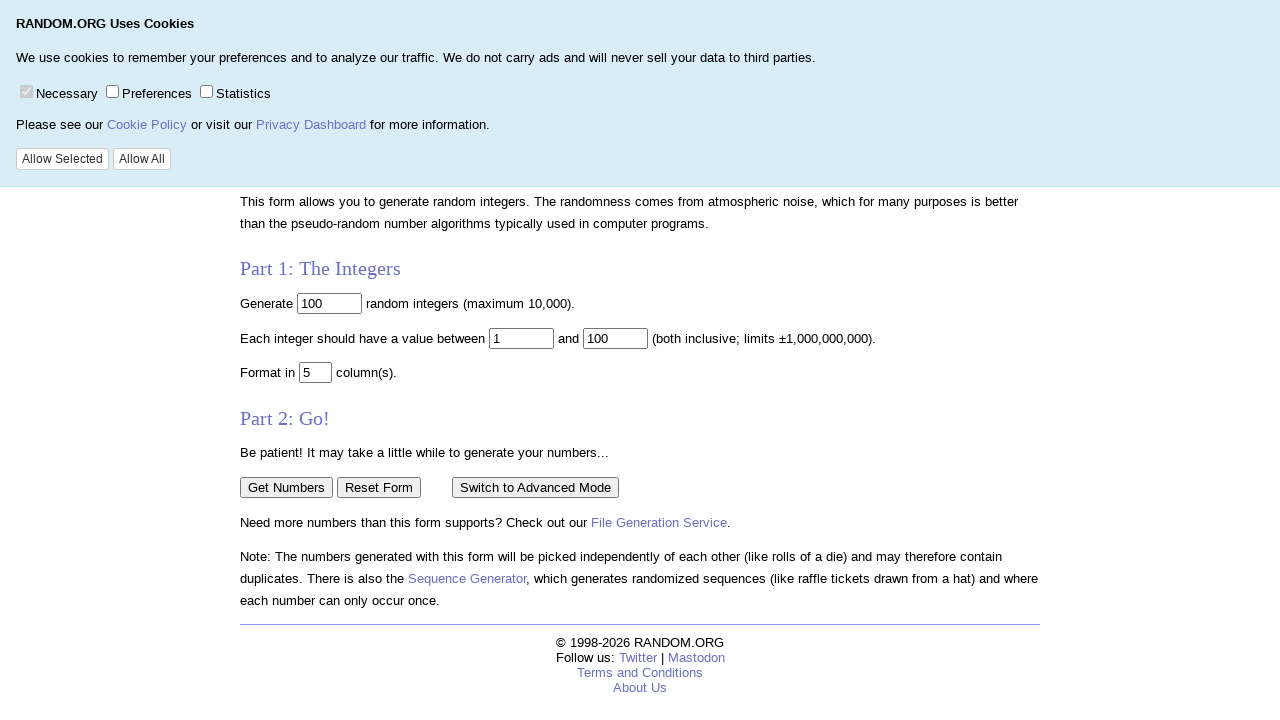

Set number of integers to generate to 1 on input[name='num']
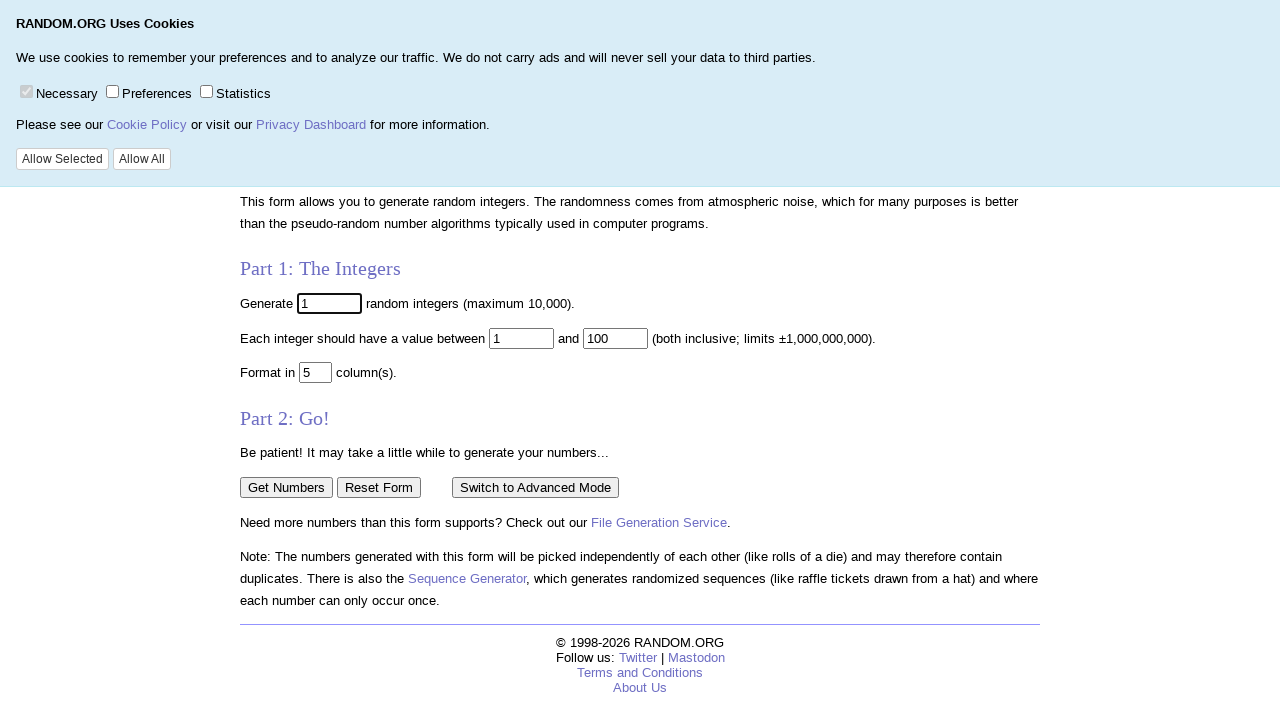

Set maximum value to 100 on input[name='max']
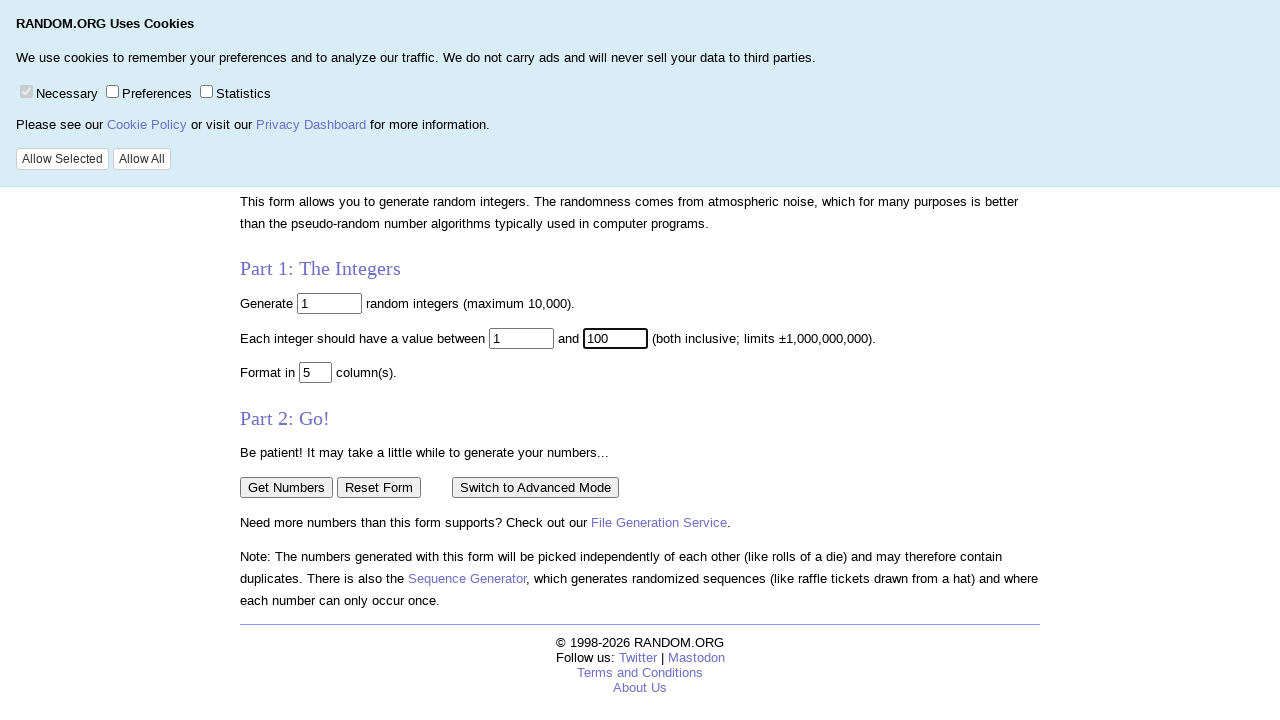

Clicked 'Get Numbers' button to generate random integer at (286, 487) on input[value='Get Numbers']
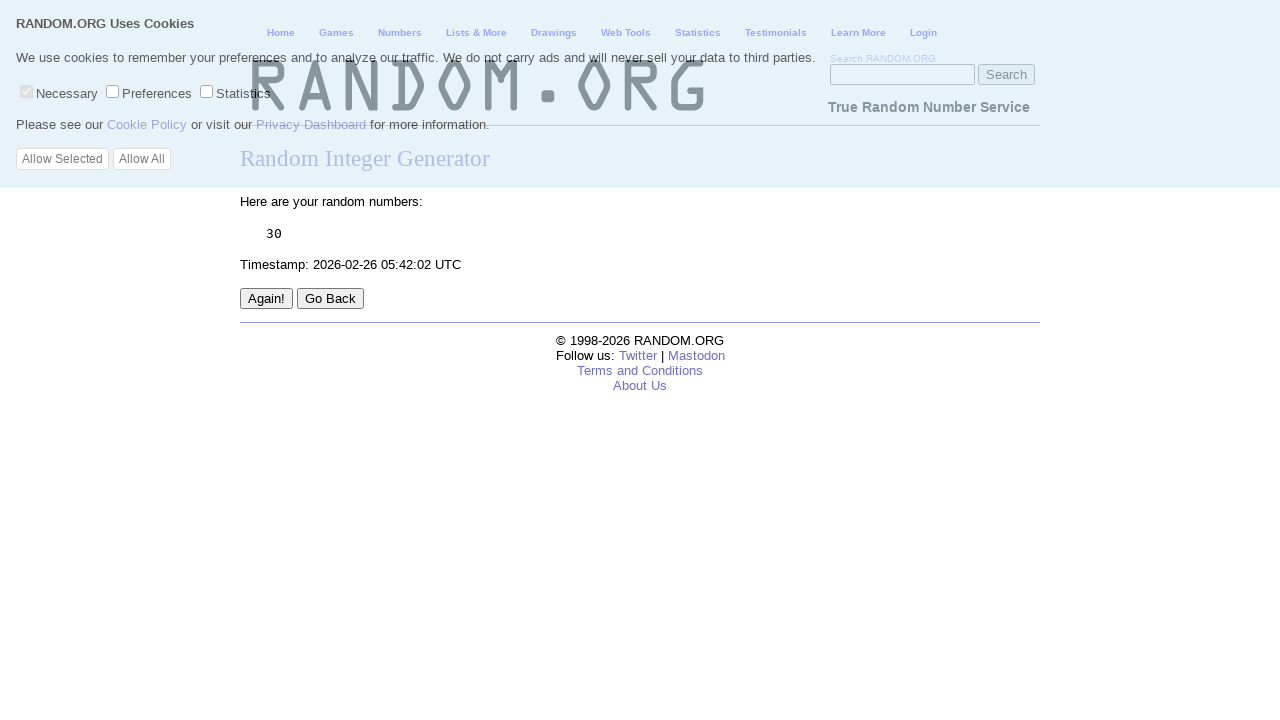

Random integer result displayed in data section
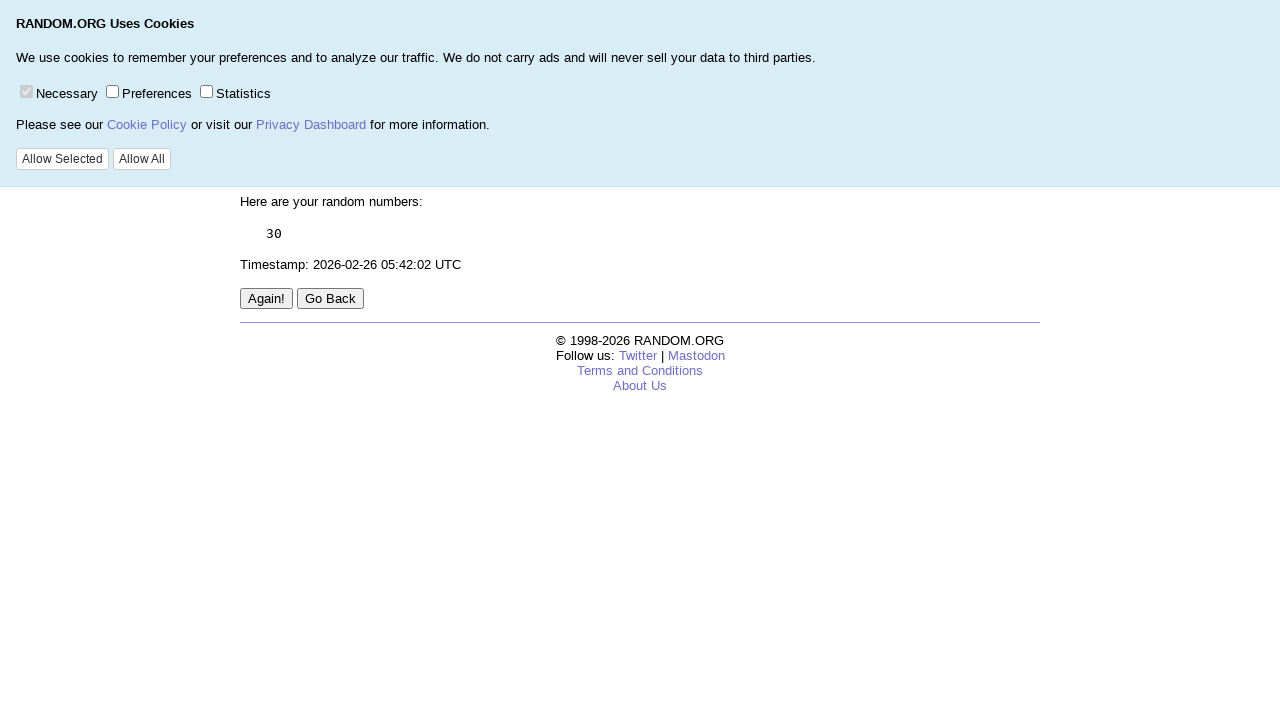

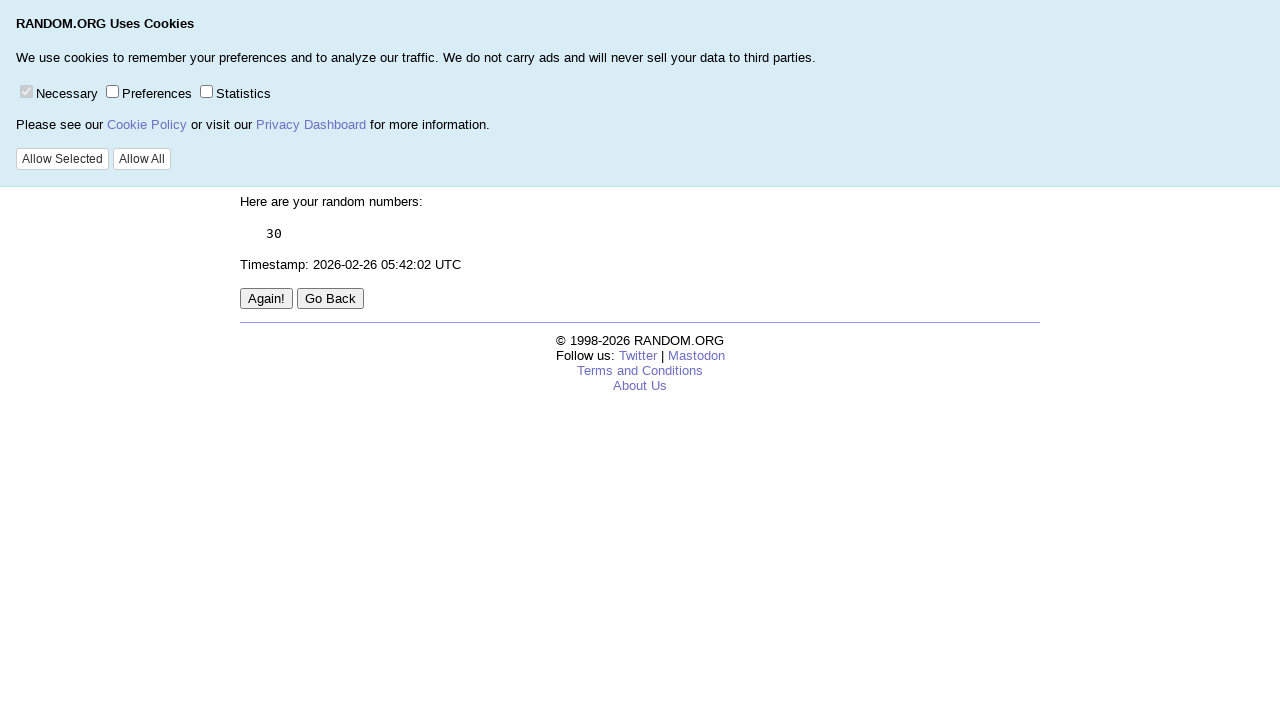